Tests prompt alert handling by clicking a button, entering text in the prompt dialog, and accepting it.

Starting URL: https://demoqa.com/alerts

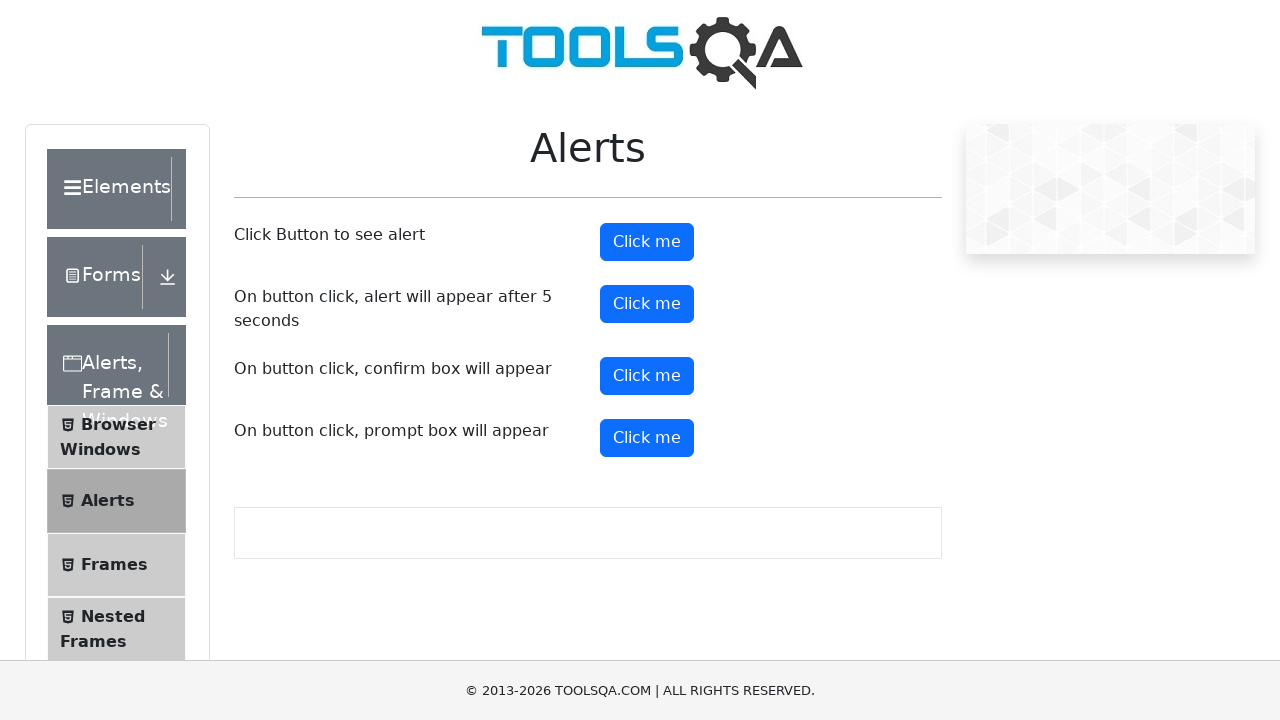

Set up dialog handler to accept prompt with text 'TestUser'
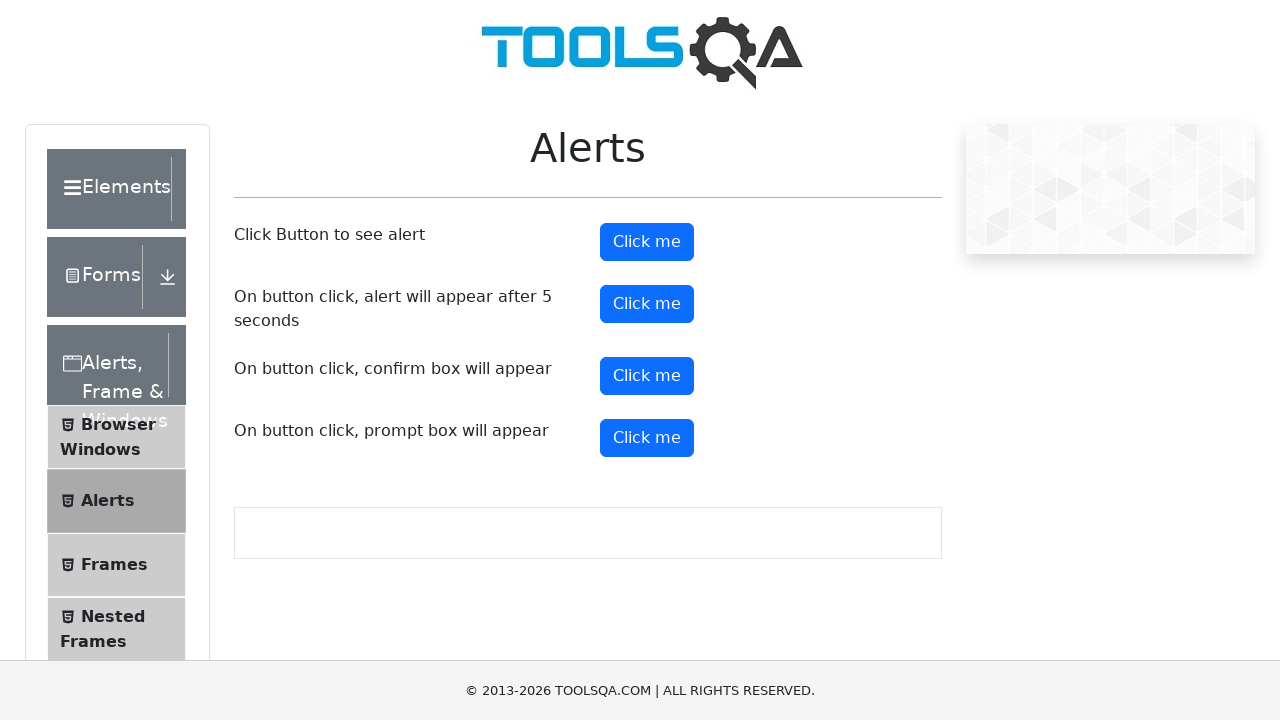

Clicked prompt button to trigger alert dialog at (647, 438) on #promtButton
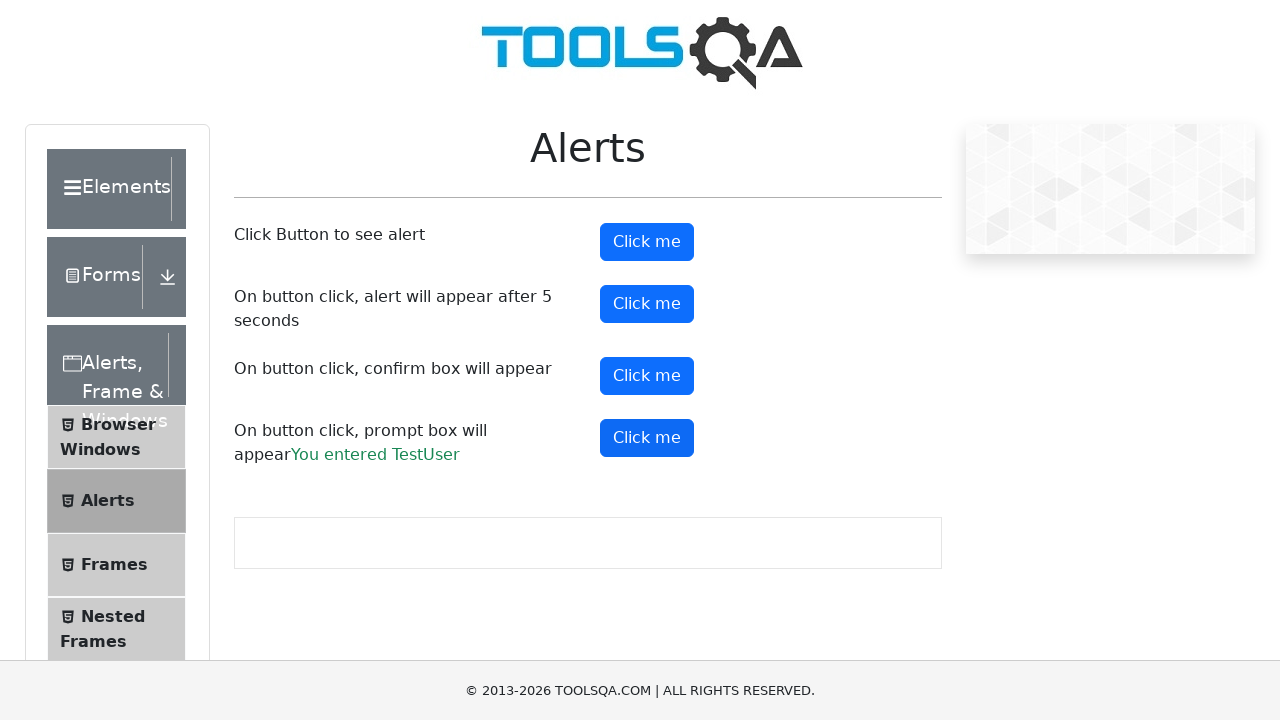

Prompt result message appeared on page
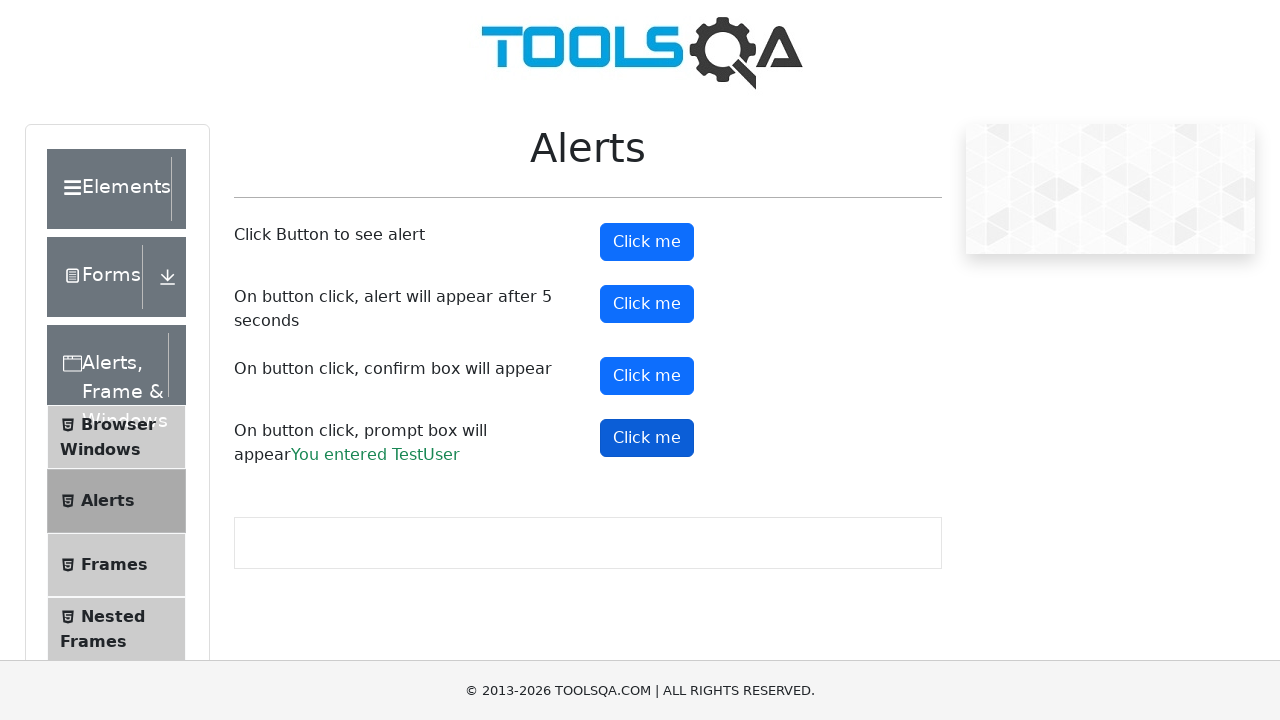

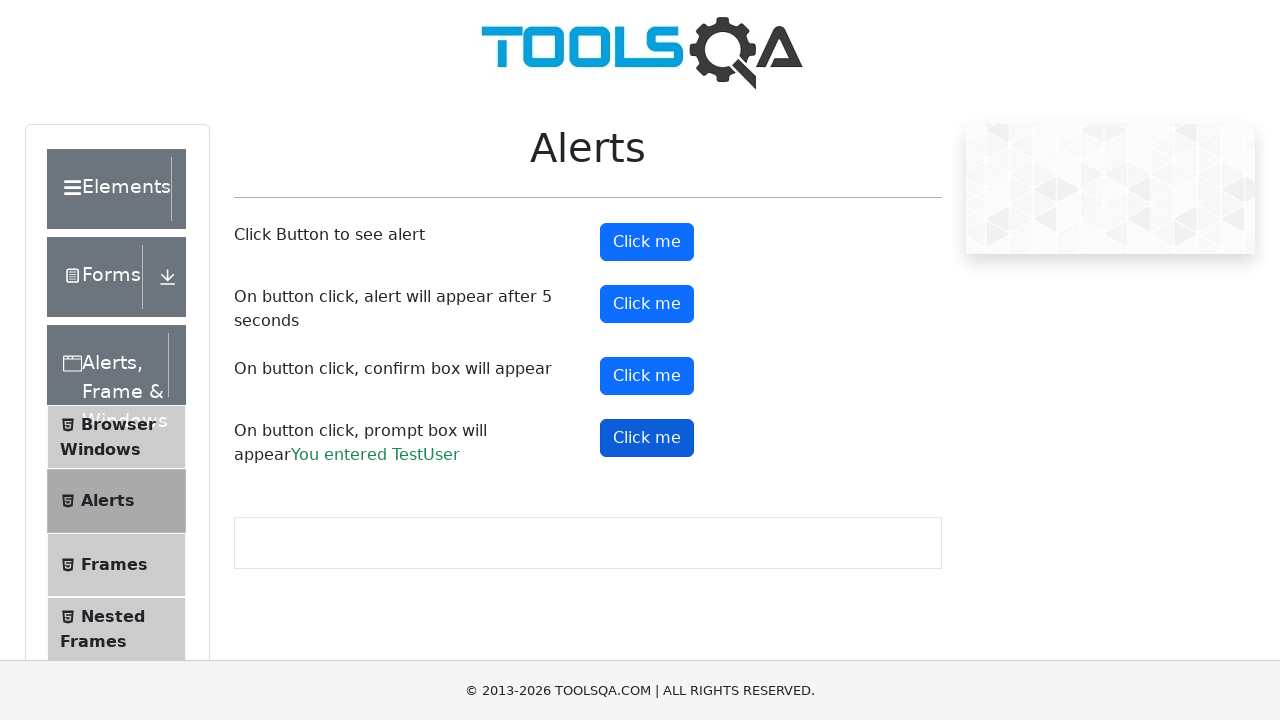